Opens a website, maximizes the browser window, and retrieves the page title to verify the page loaded correctly.

Starting URL: https://academy.swaroopnadella.com/

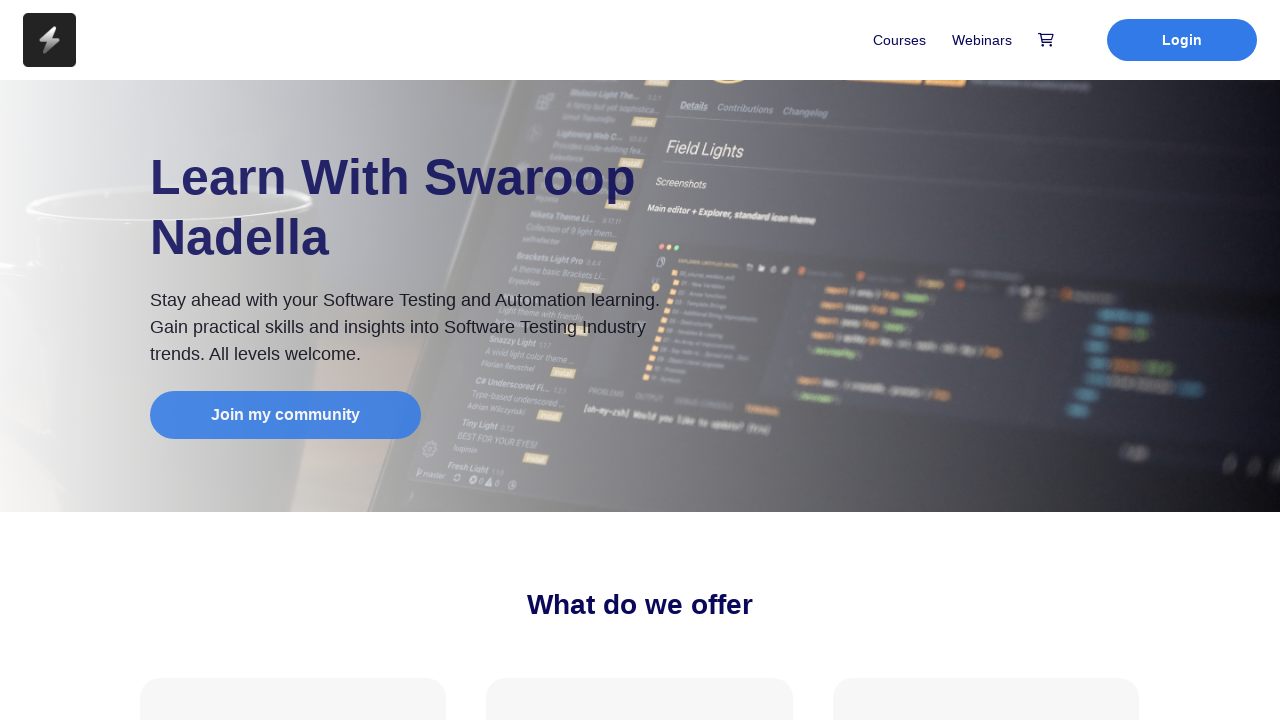

Set viewport size to 1920x1080 to maximize browser window
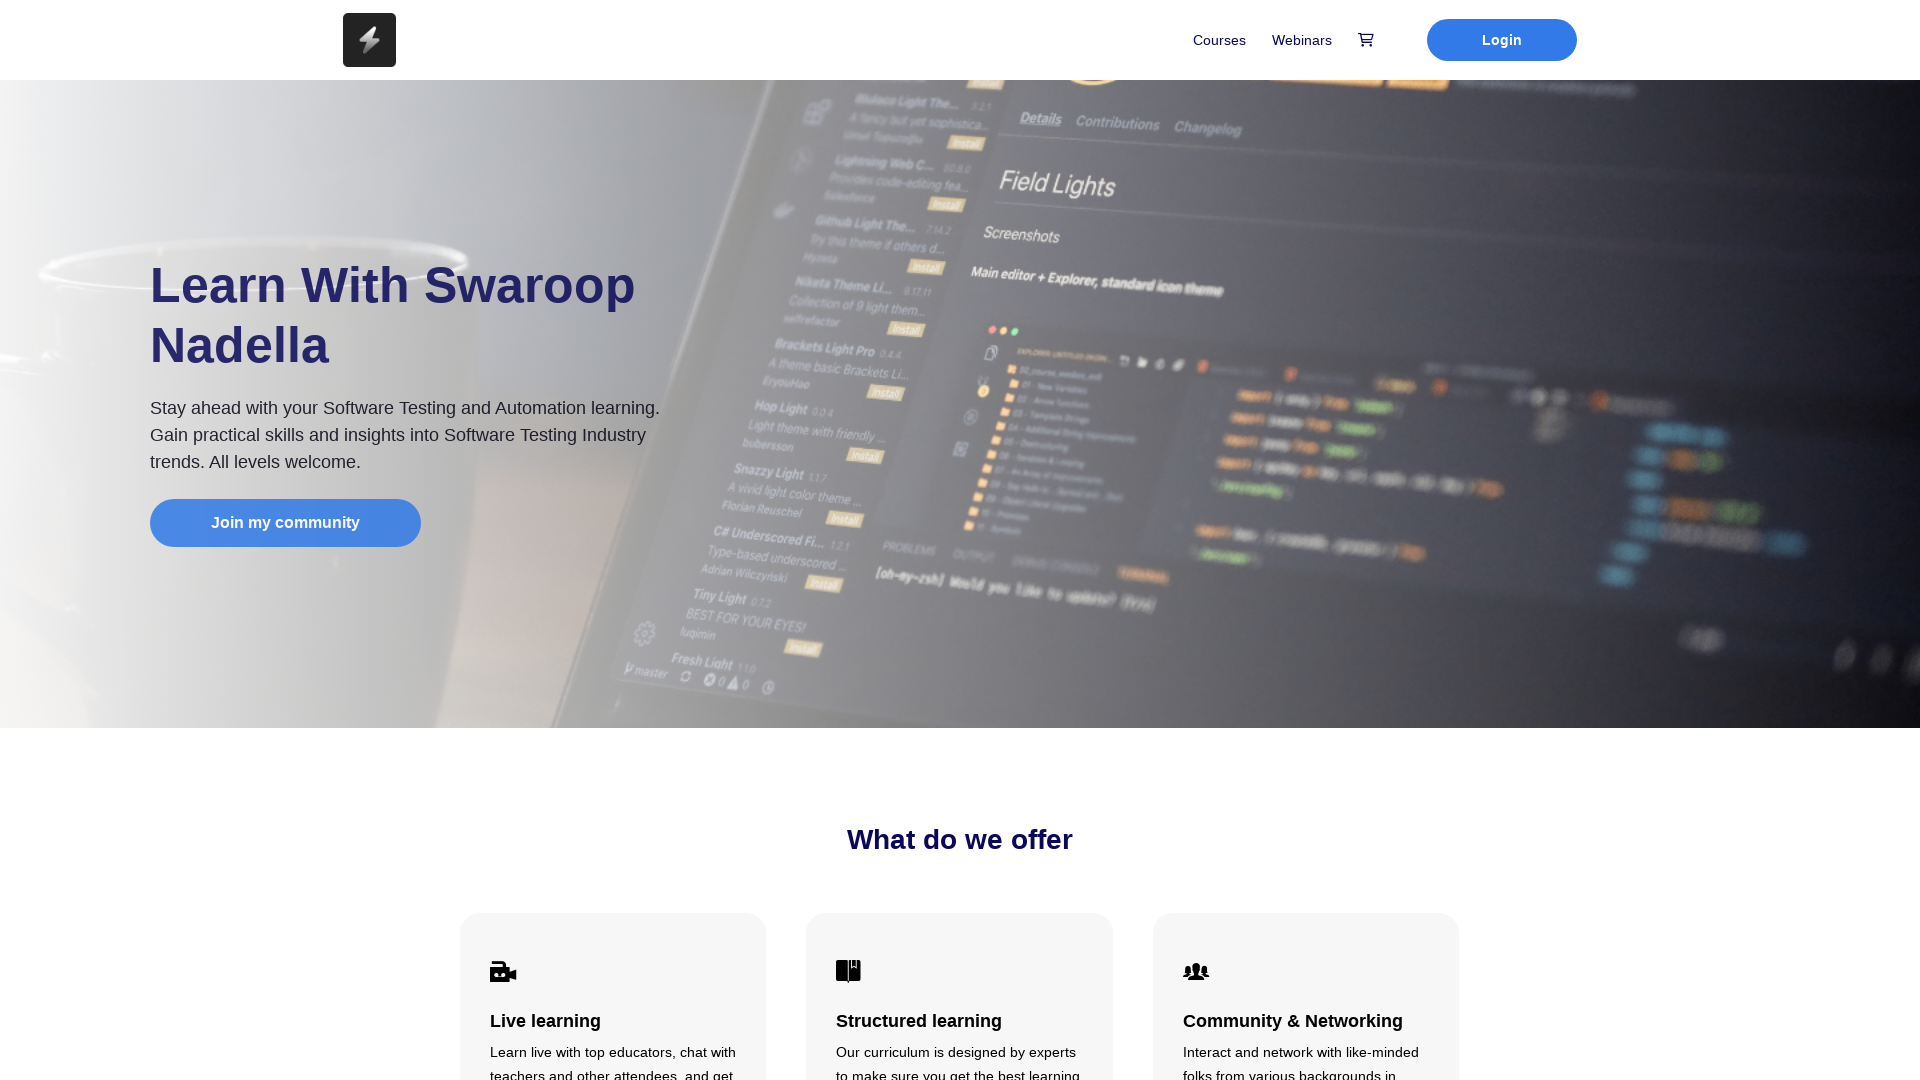

Page loaded with domcontentloaded state
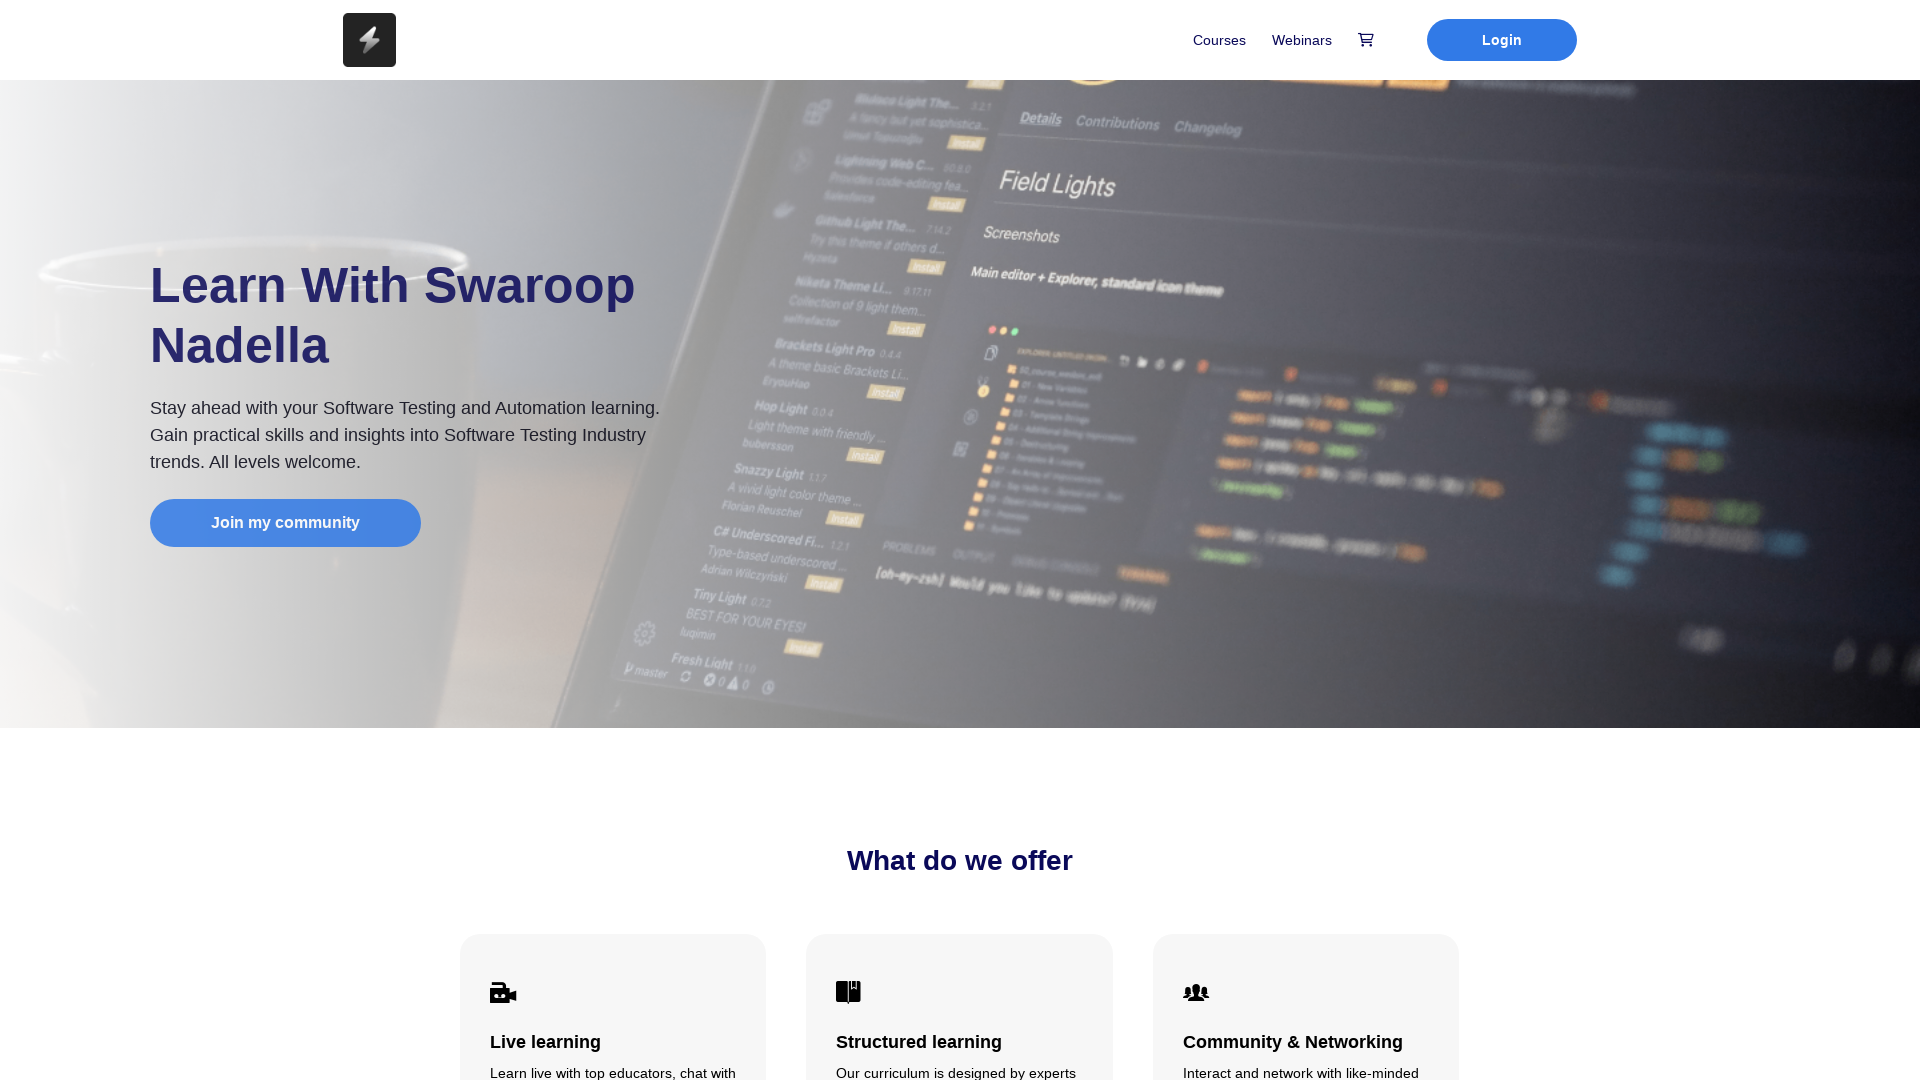

Retrieved page title: 'Swaroop Nadella Academy - Software Testing and Automation'
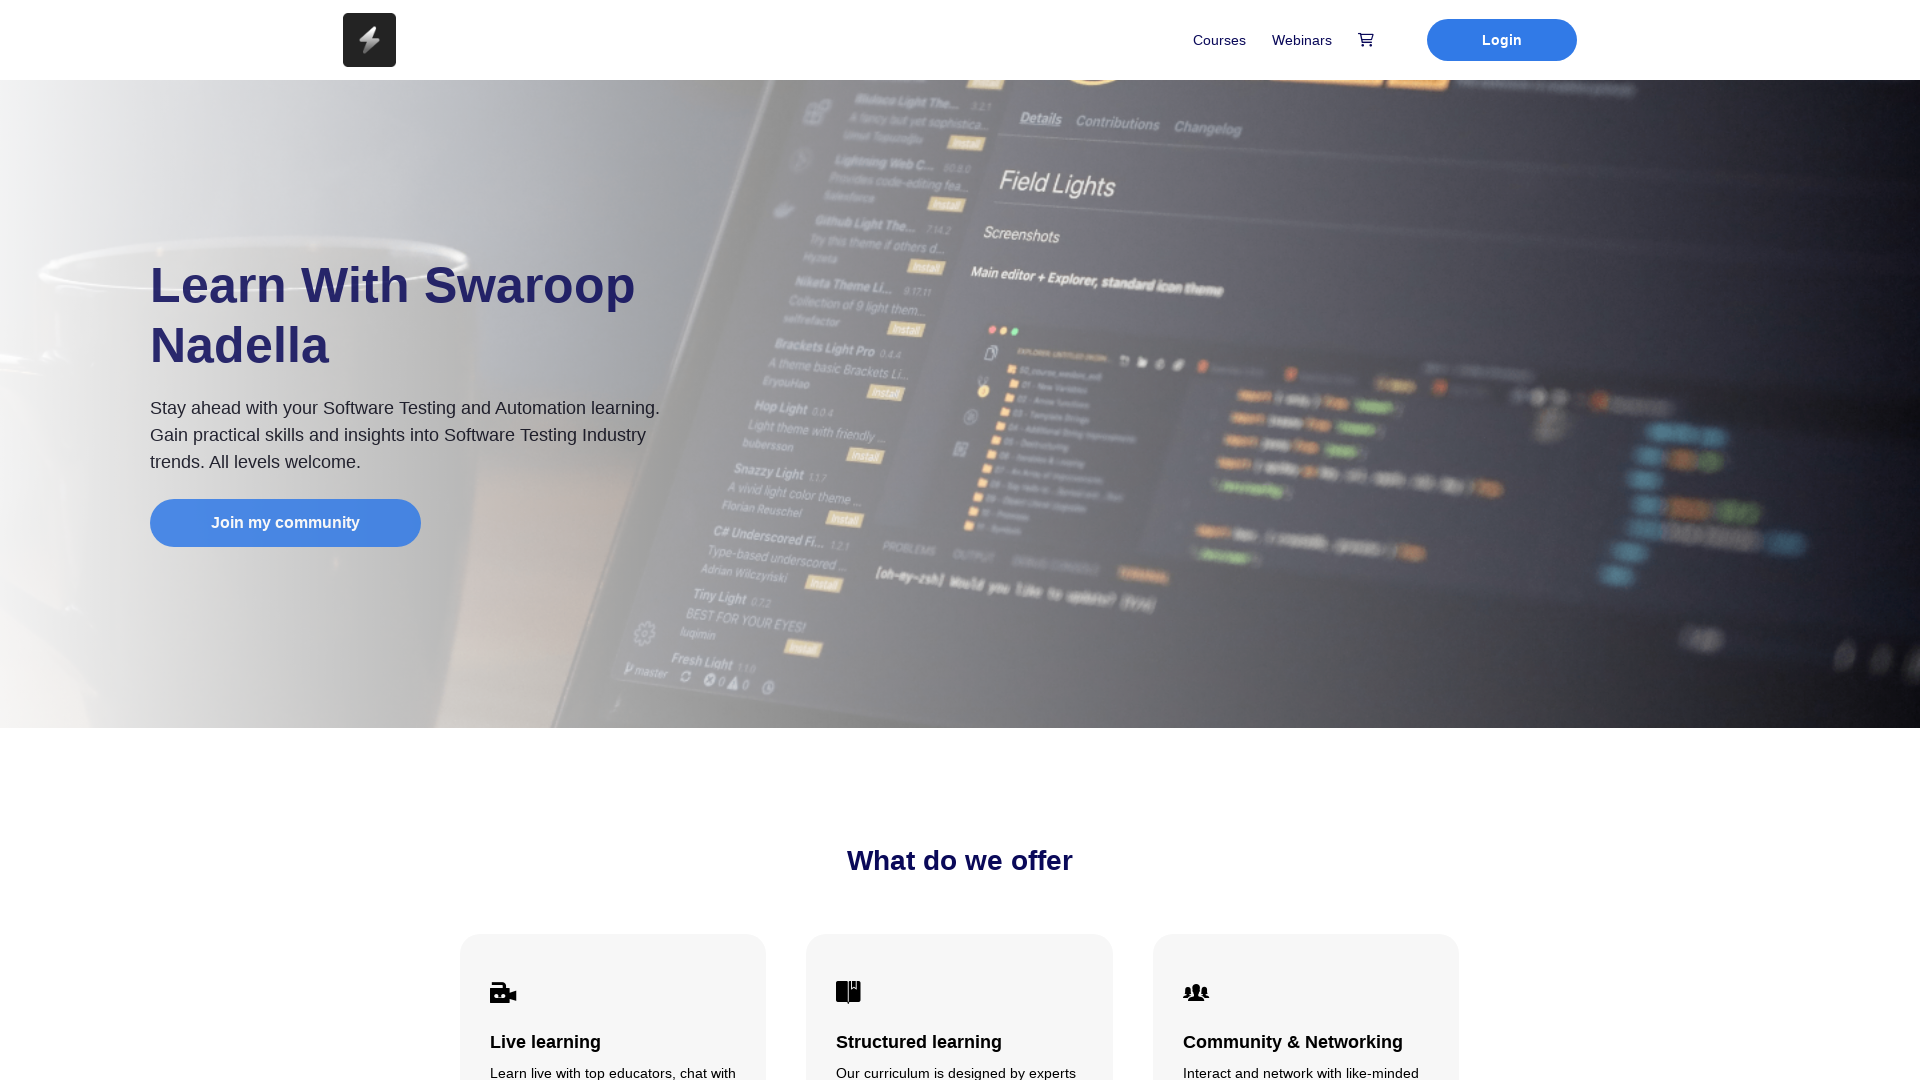

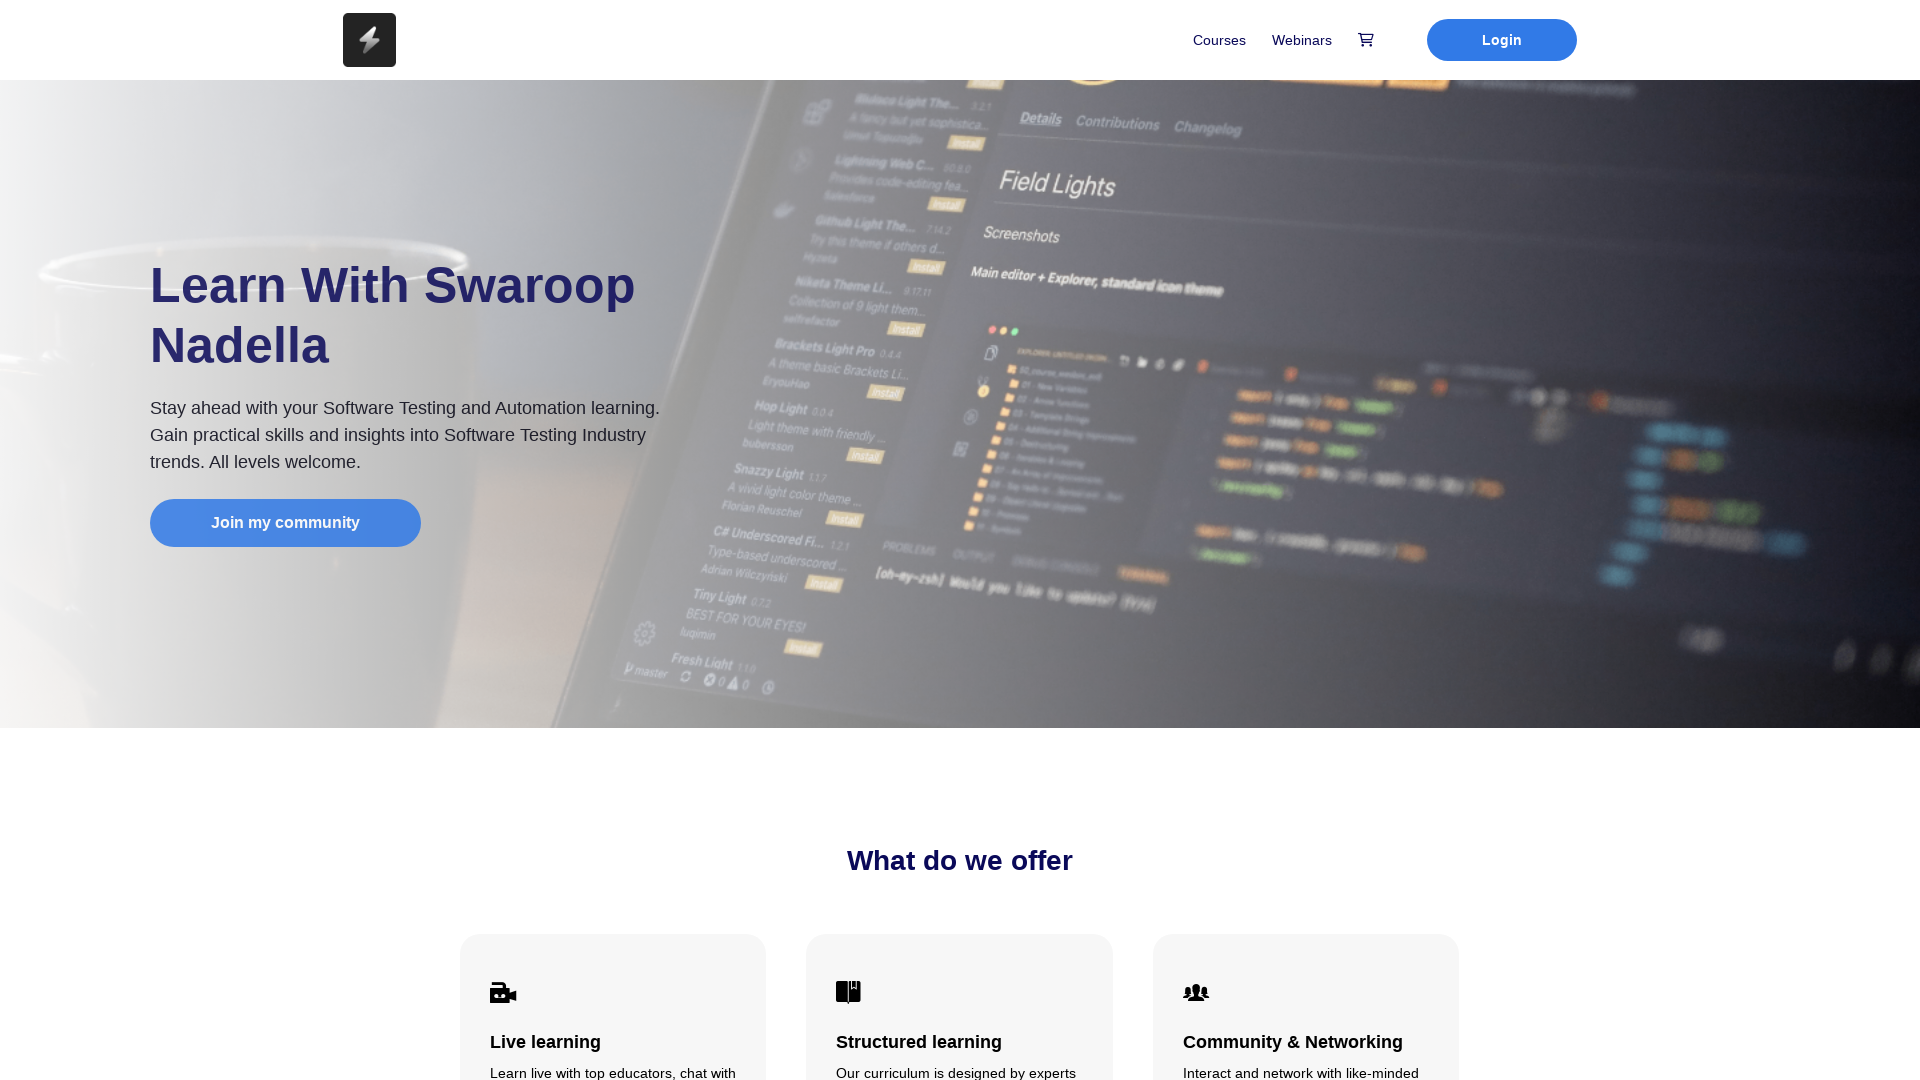